Tests drag and drop functionality within an iframe on jQuery UI demo page by dragging an element to a drop zone

Starting URL: https://jqueryui.com/droppable/

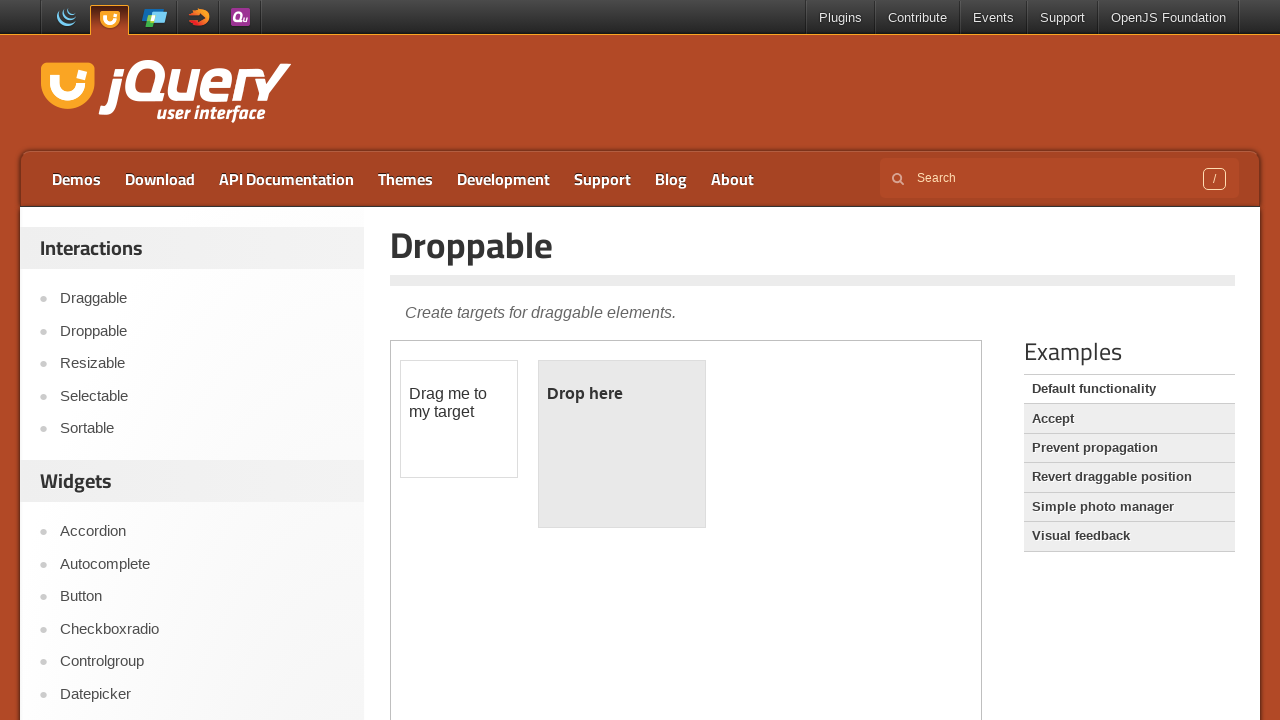

Located the demo iframe containing drag and drop elements
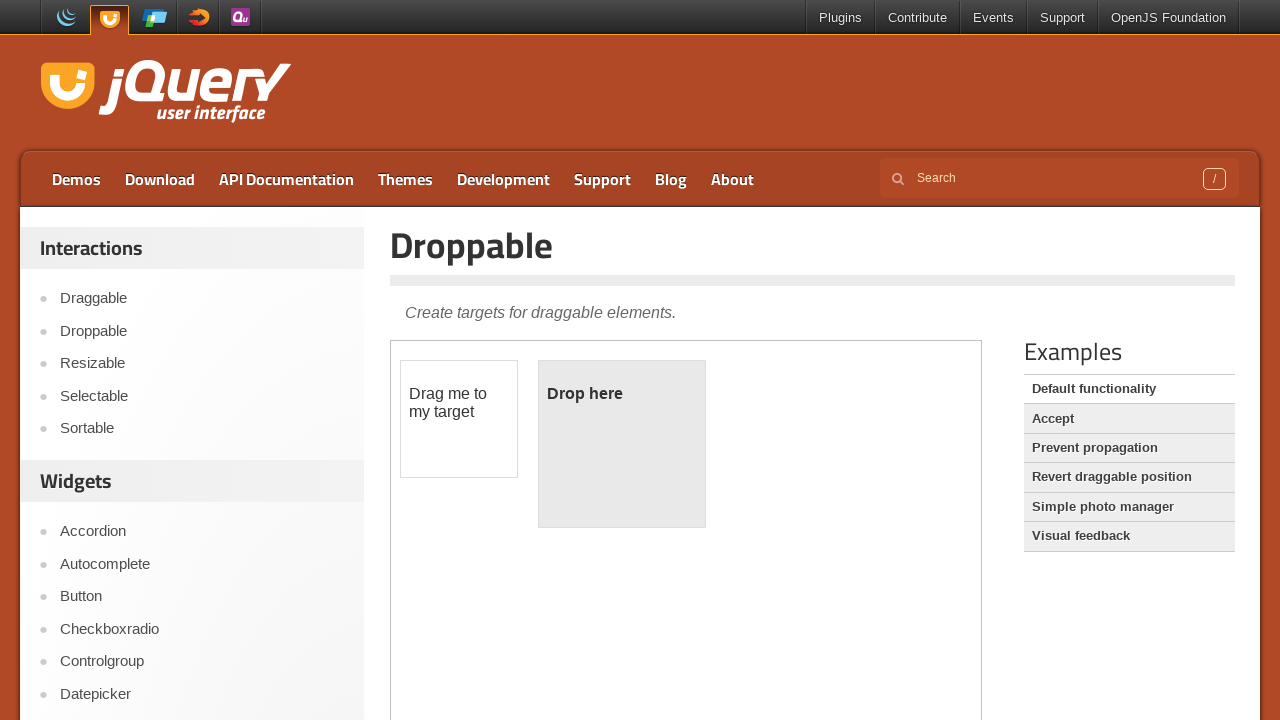

Located the draggable element within the iframe
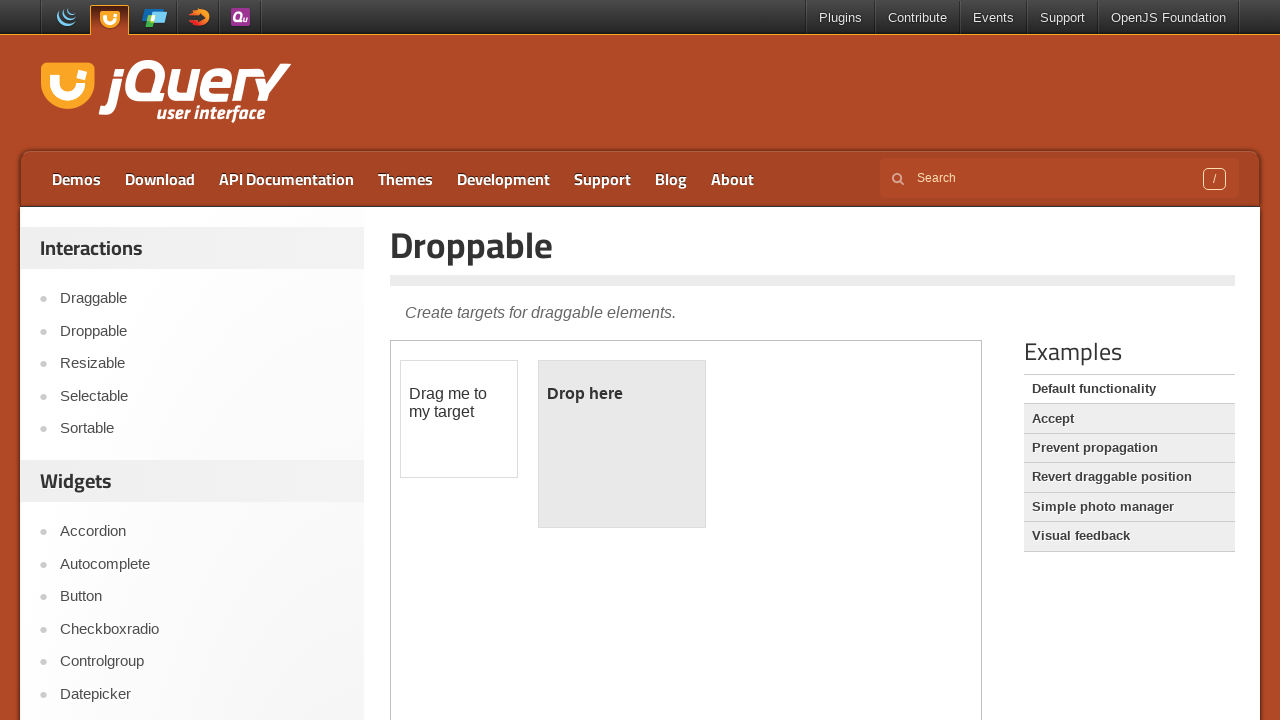

Located the droppable zone within the iframe
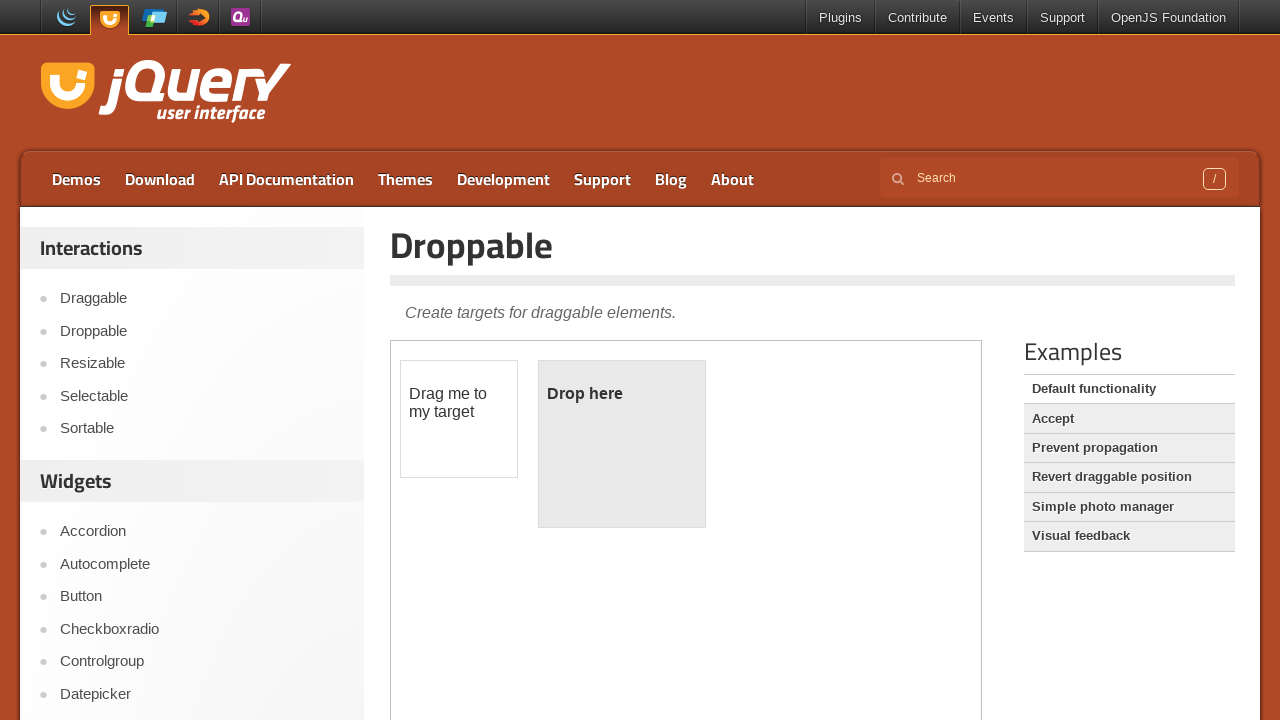

Successfully dragged element to drop zone at (622, 444)
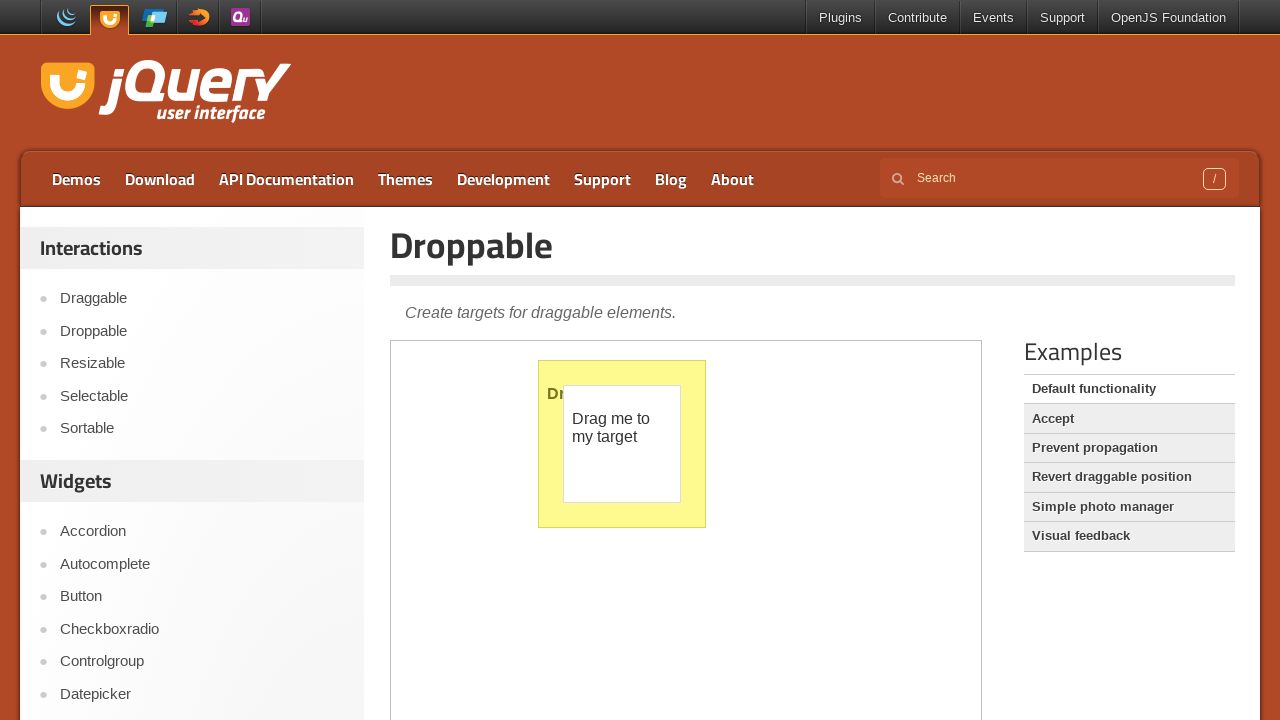

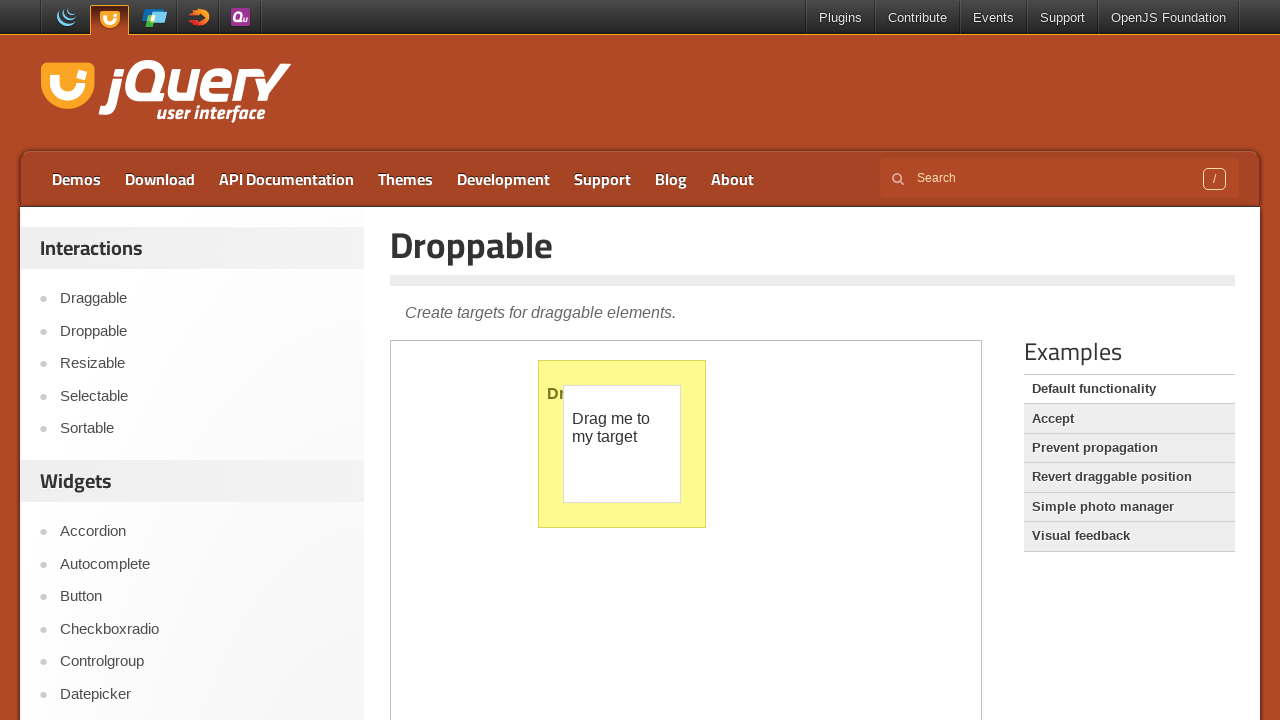